Tests a slider control by clicking and dragging it to approximately 75% of its width, then verifying the displayed value

Starting URL: https://practice-automation.com/slider/

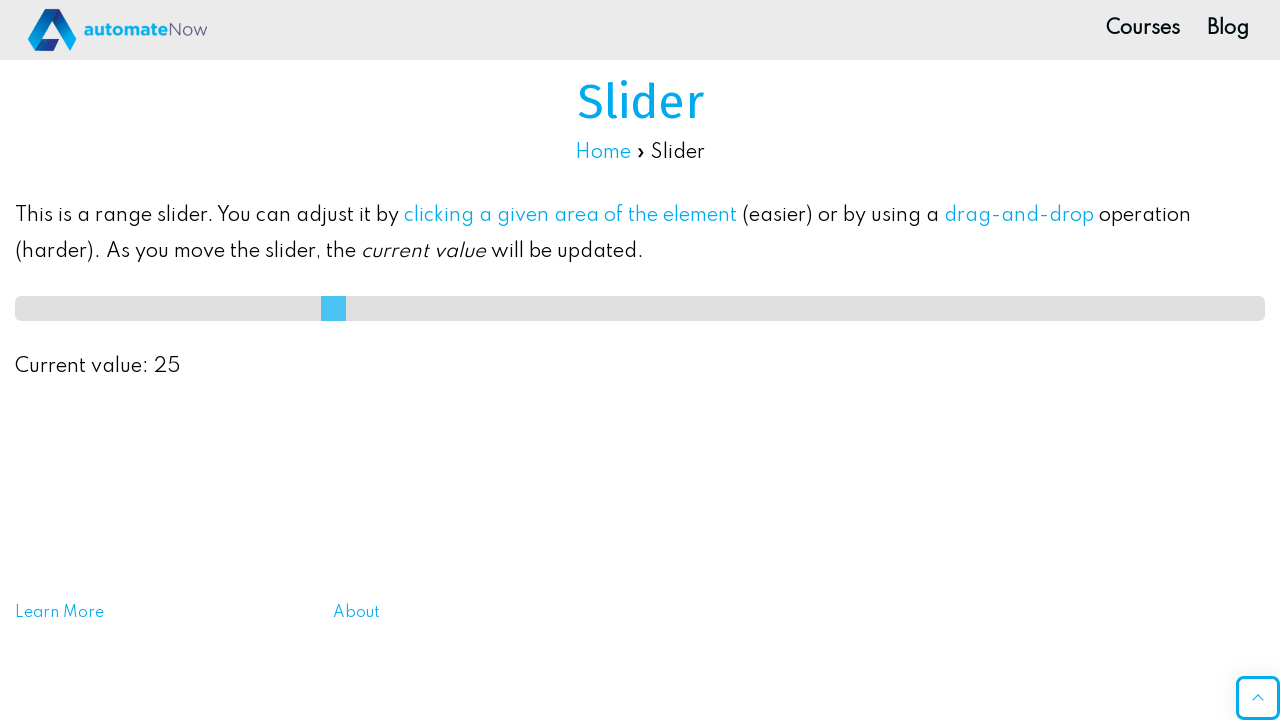

Located slider element
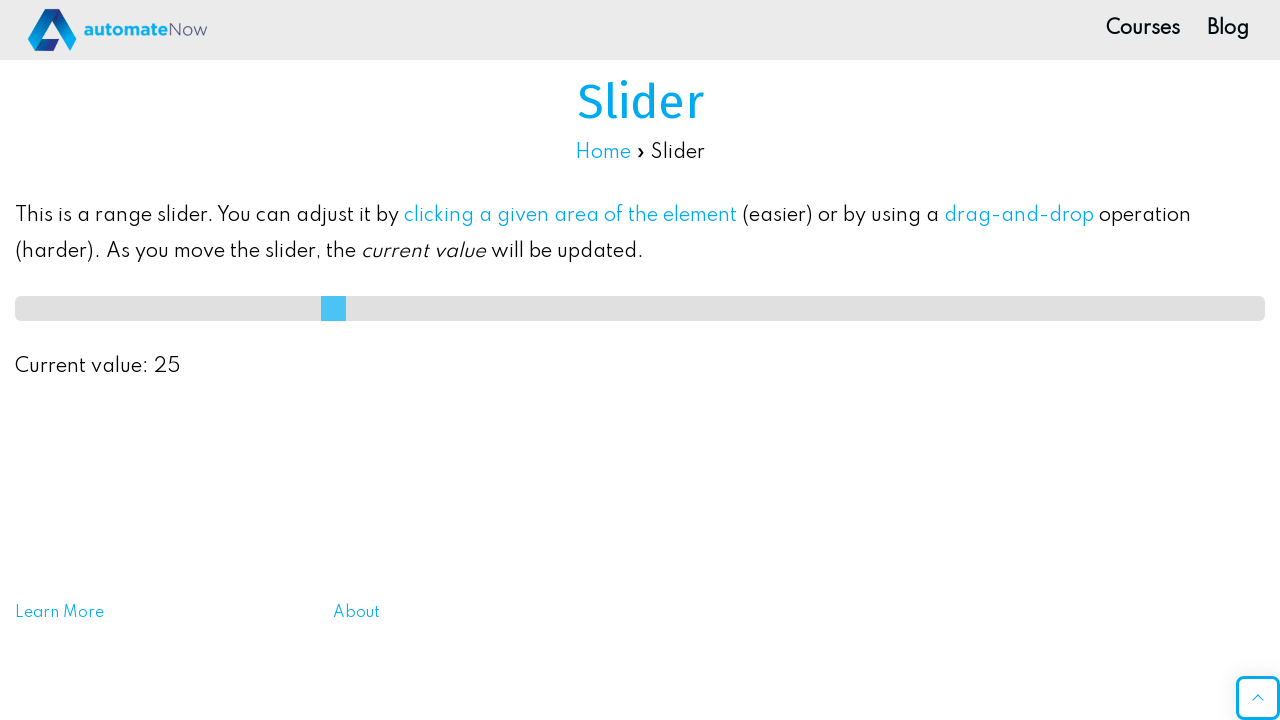

Retrieved slider bounding box coordinates
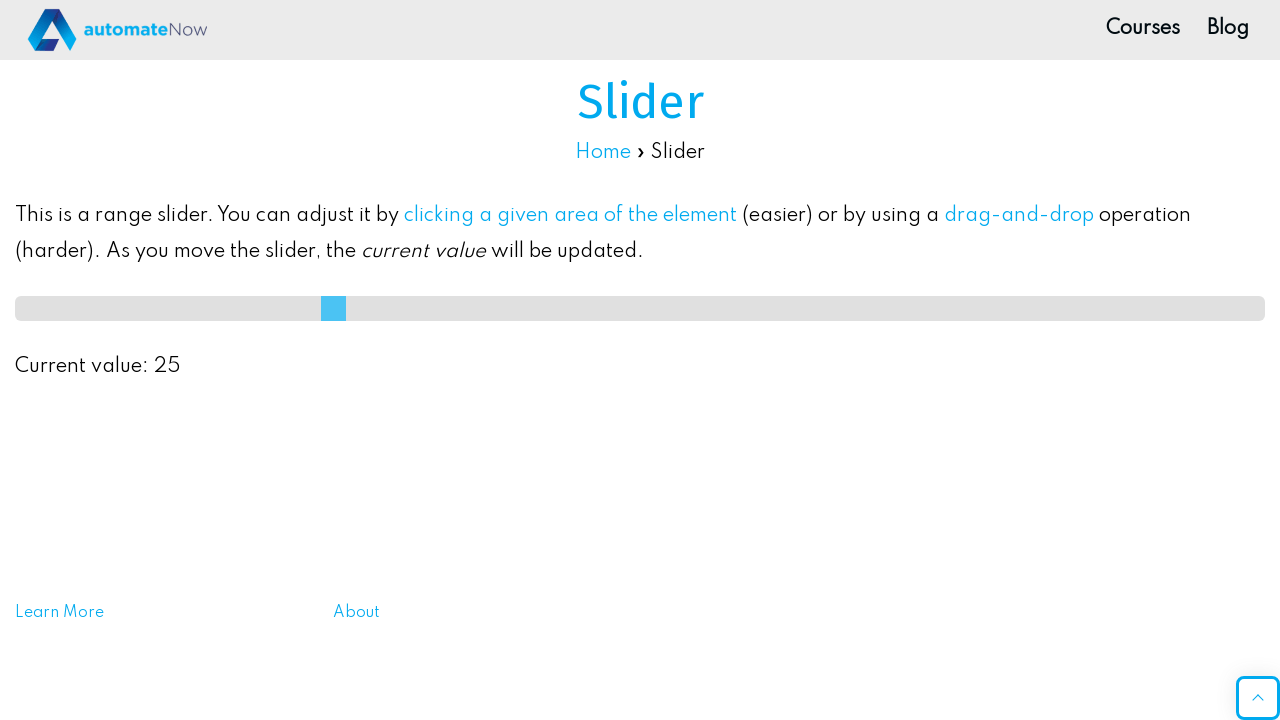

Extracted slider position and width values
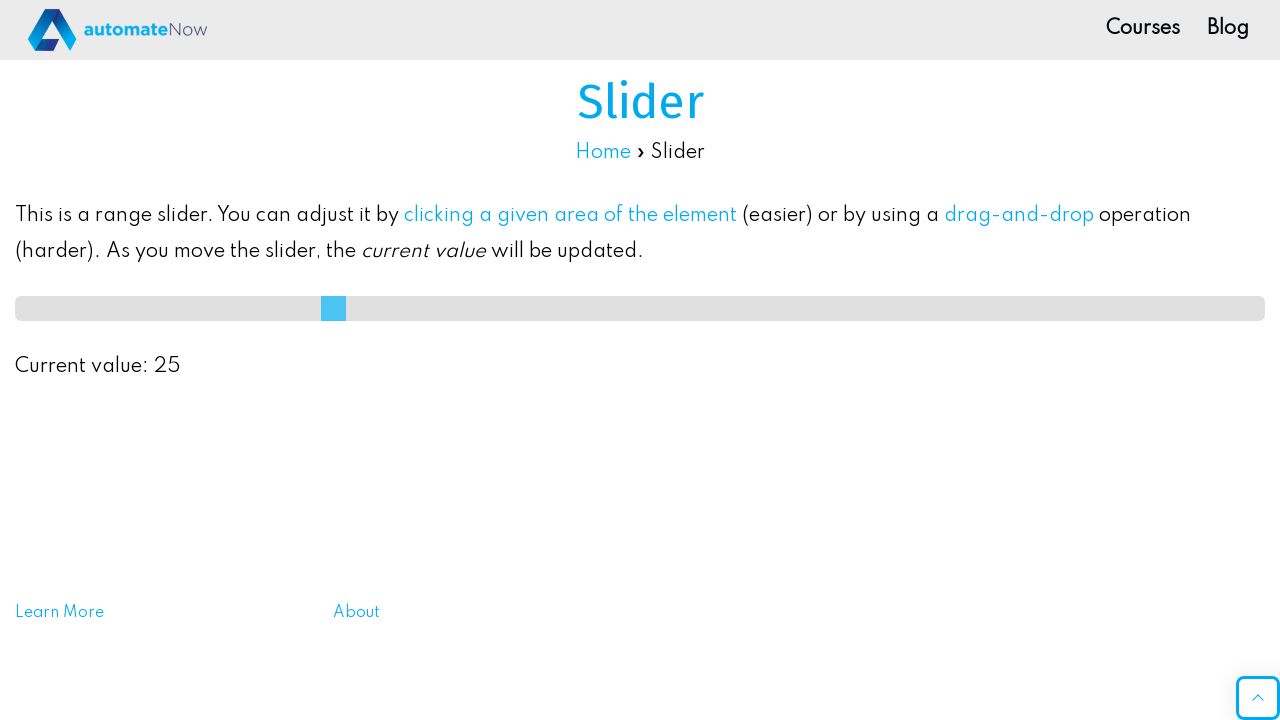

Moved mouse to slider starting position at (15, 296)
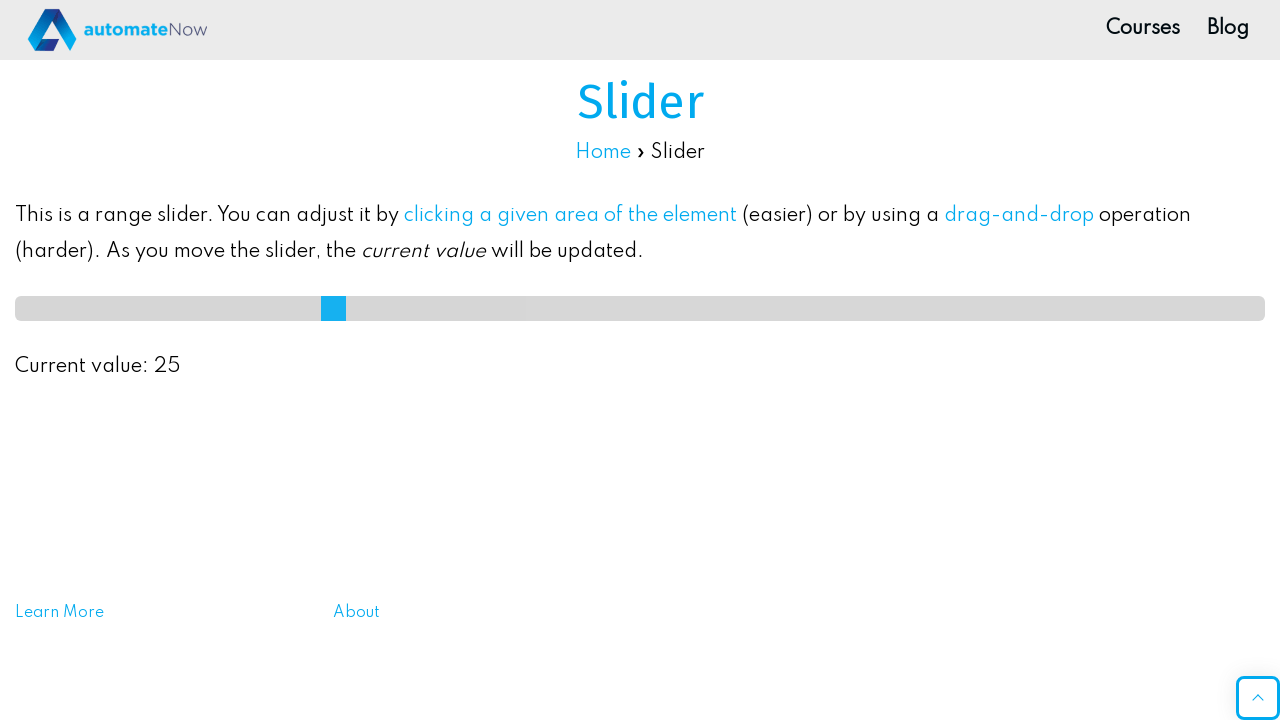

Pressed mouse button down on slider at (15, 296)
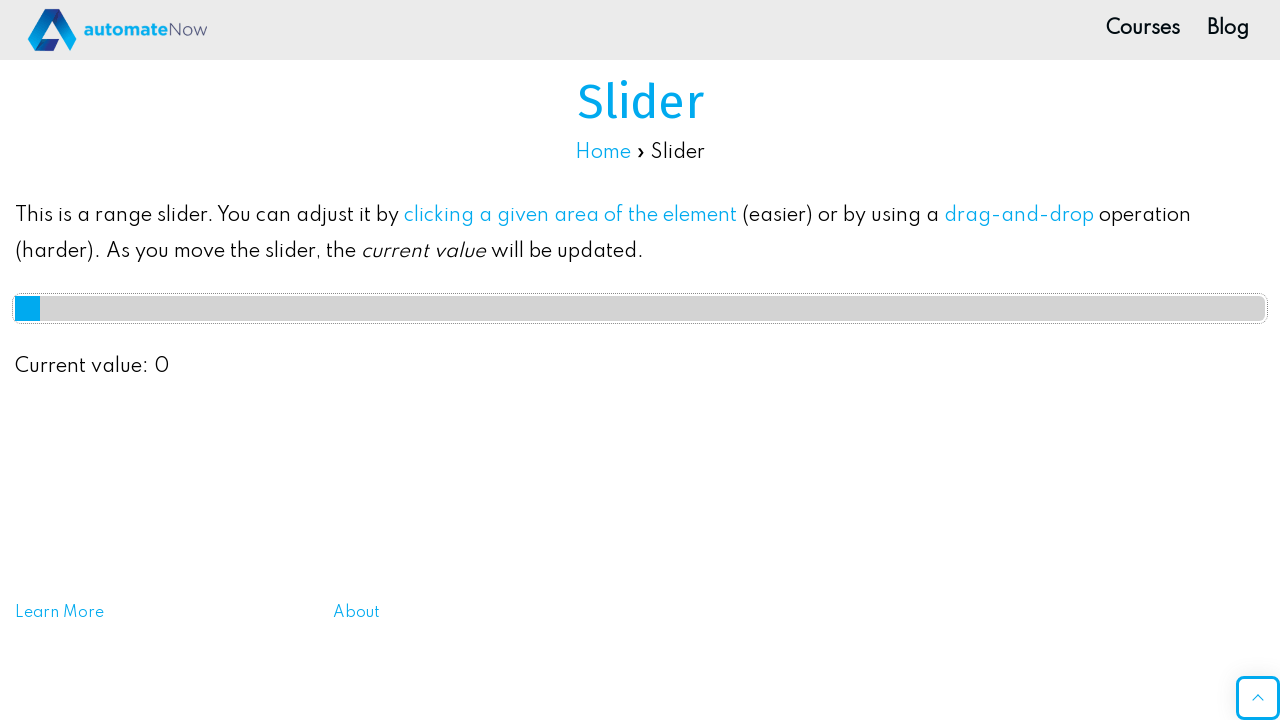

Dragged slider to approximately 75% of its width at (952, 296)
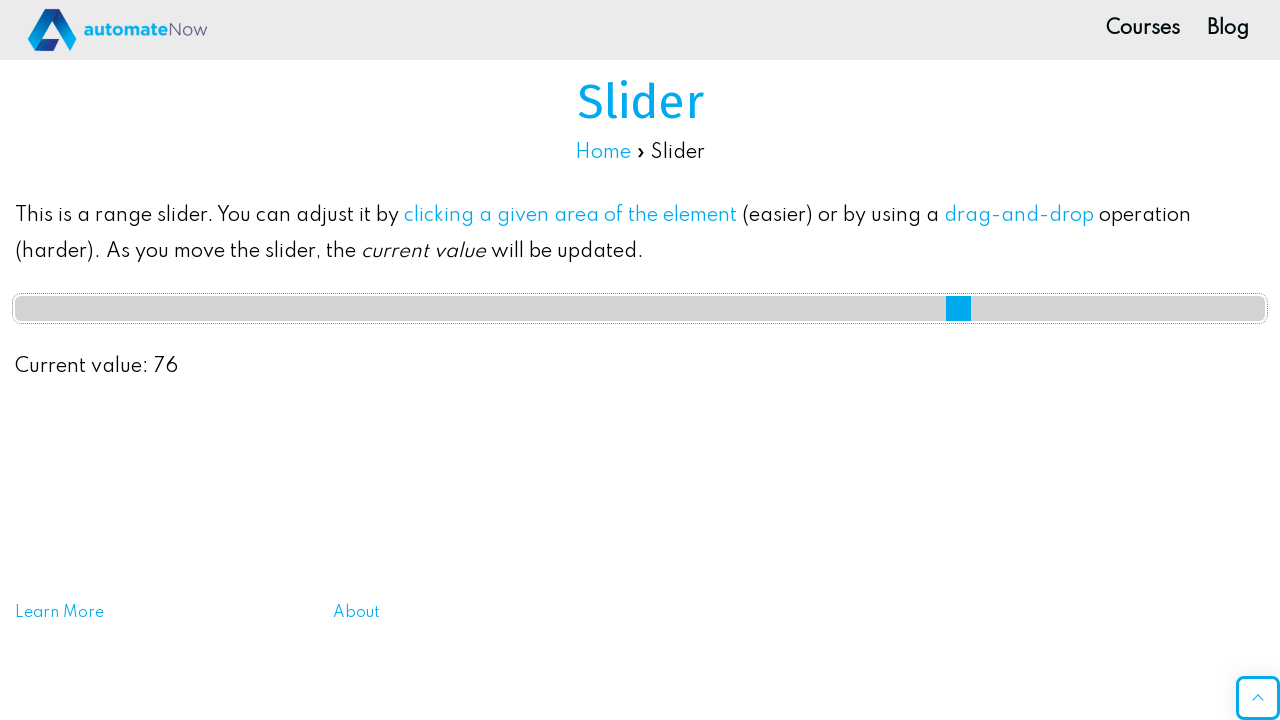

Released mouse button to complete slider drag at (952, 296)
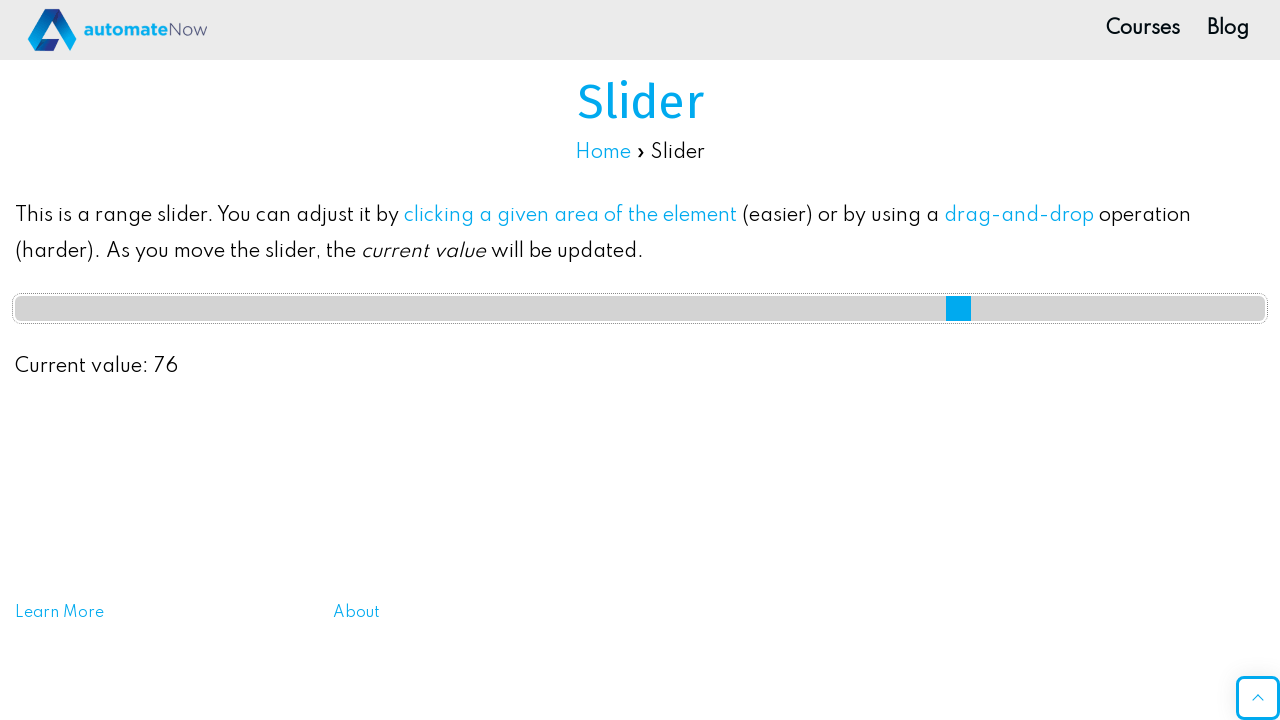

Verified slider value displays '76'
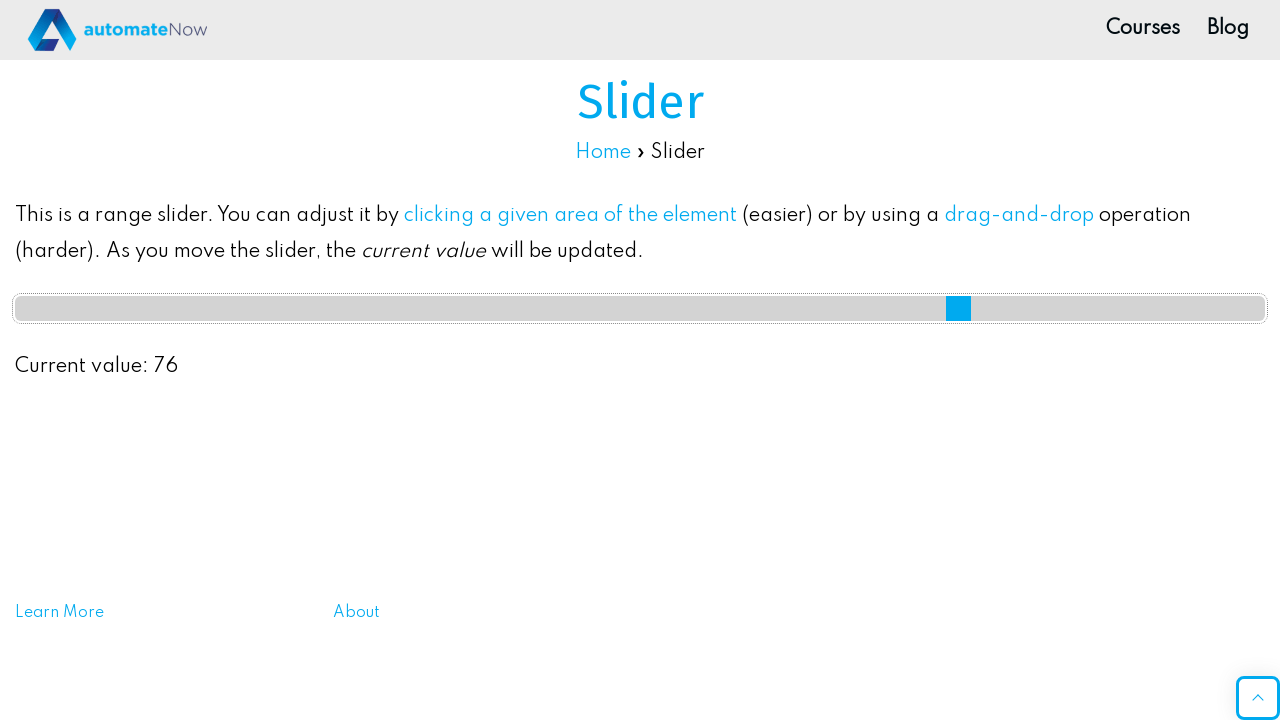

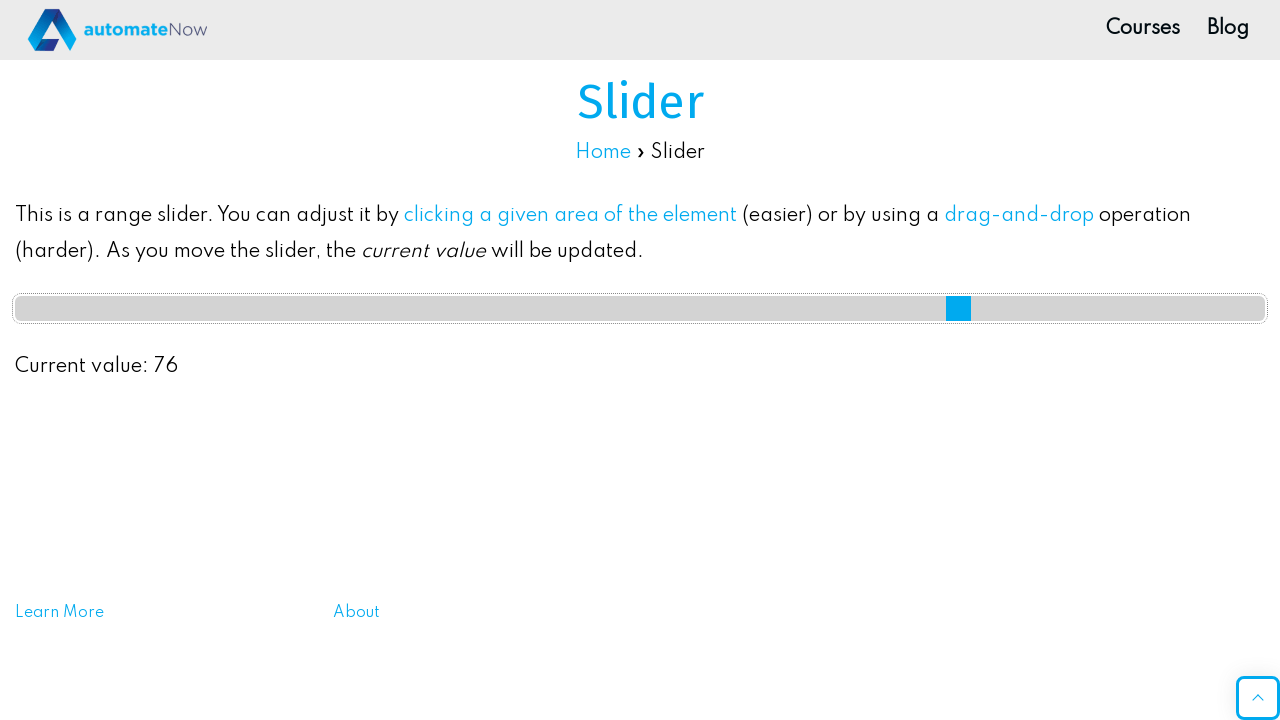